Tests opening new browser windows by clicking on the Multiple Windows link, then clicking a link that opens a new window, and verifying the new window content

Starting URL: https://the-internet.herokuapp.com/

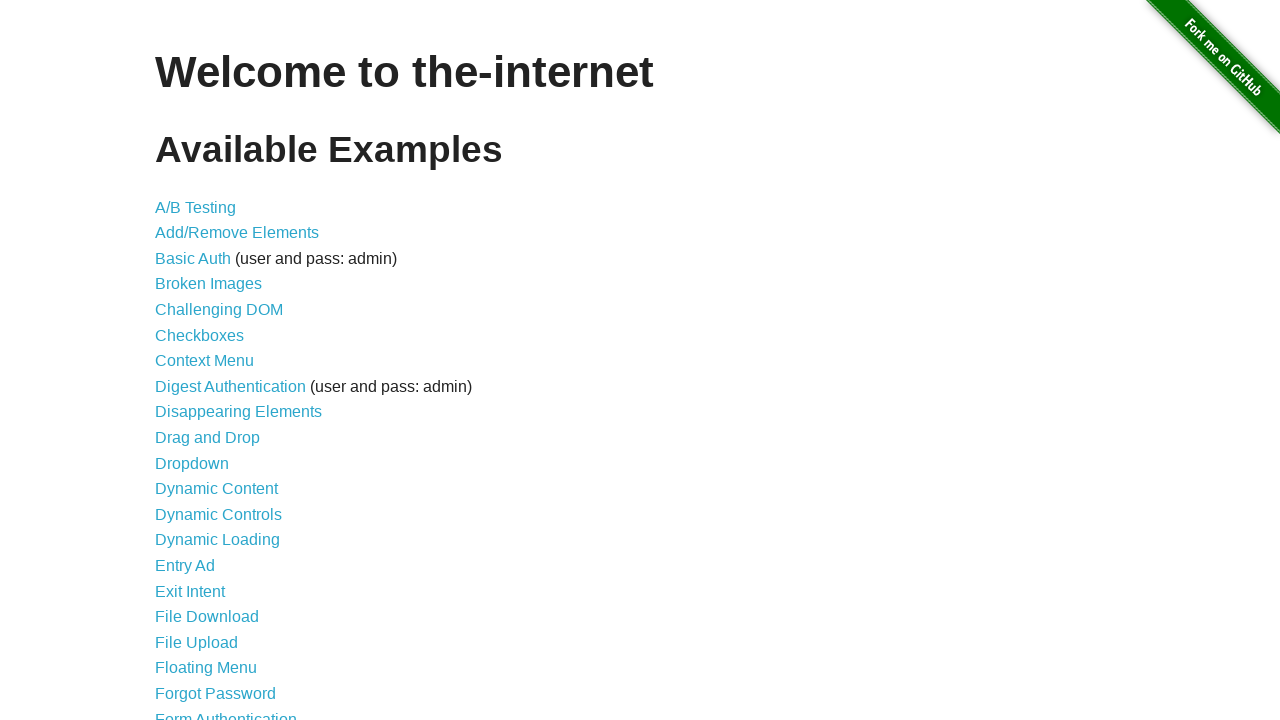

Clicked on Multiple Windows link at (218, 369) on a[href='/windows']
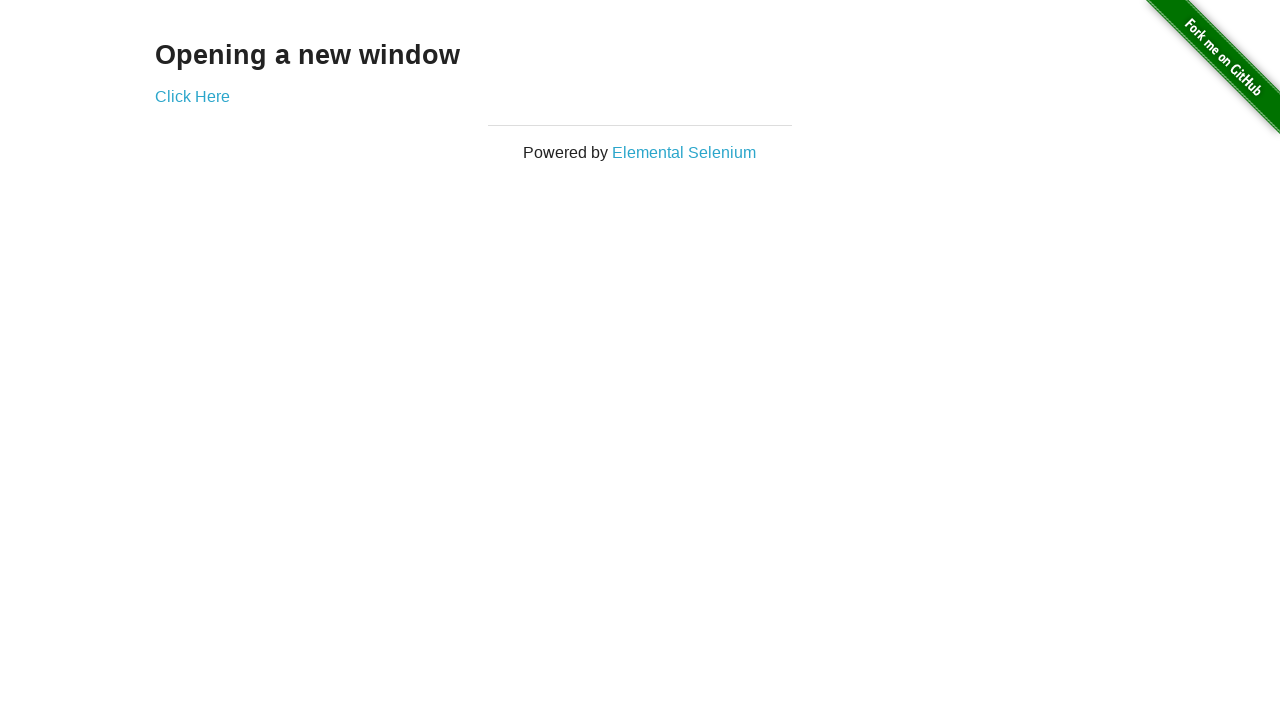

Verified 'Opening a new window' label is present
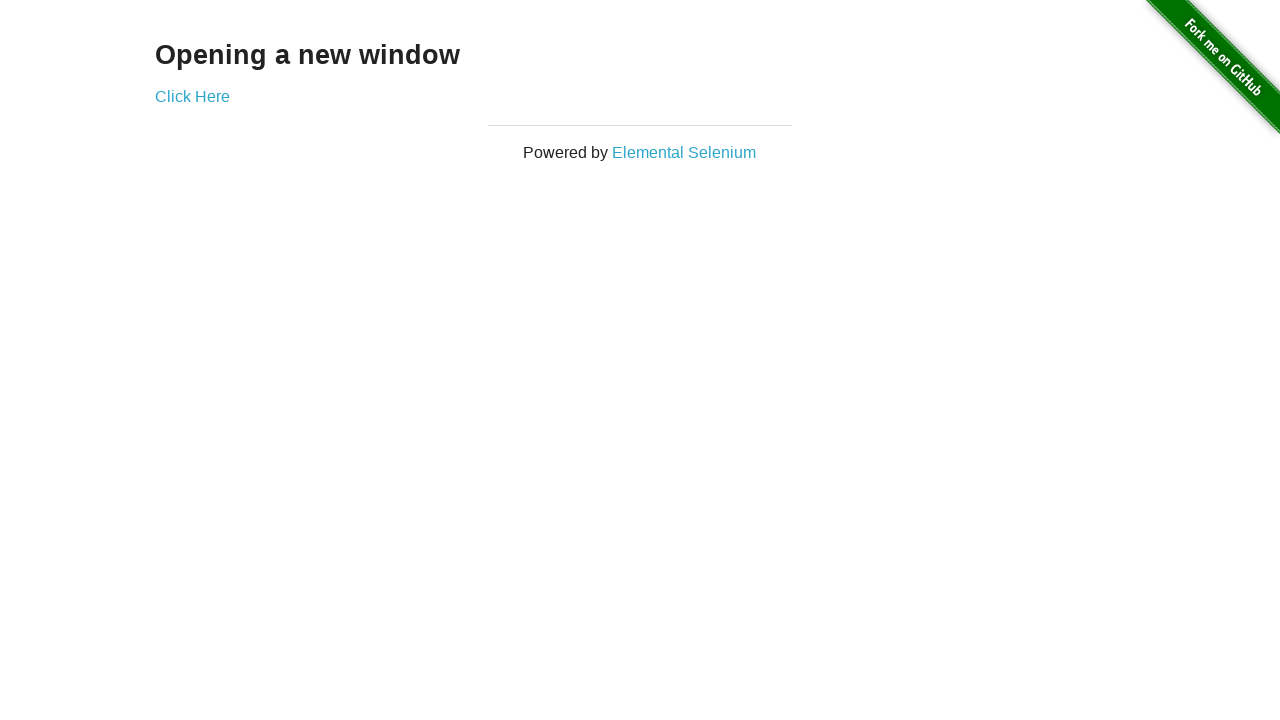

Clicked 'Click Here' link to open new window at (192, 96) on a[href='/windows/new']
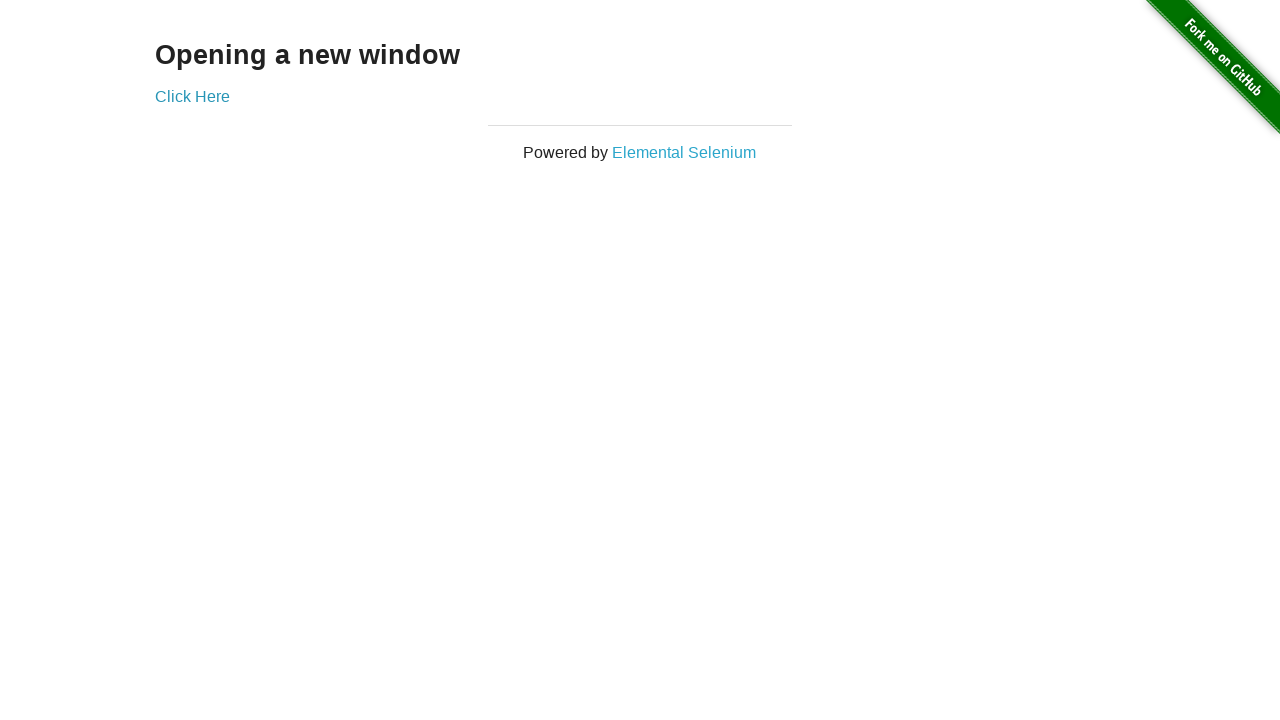

Switched to new window/tab
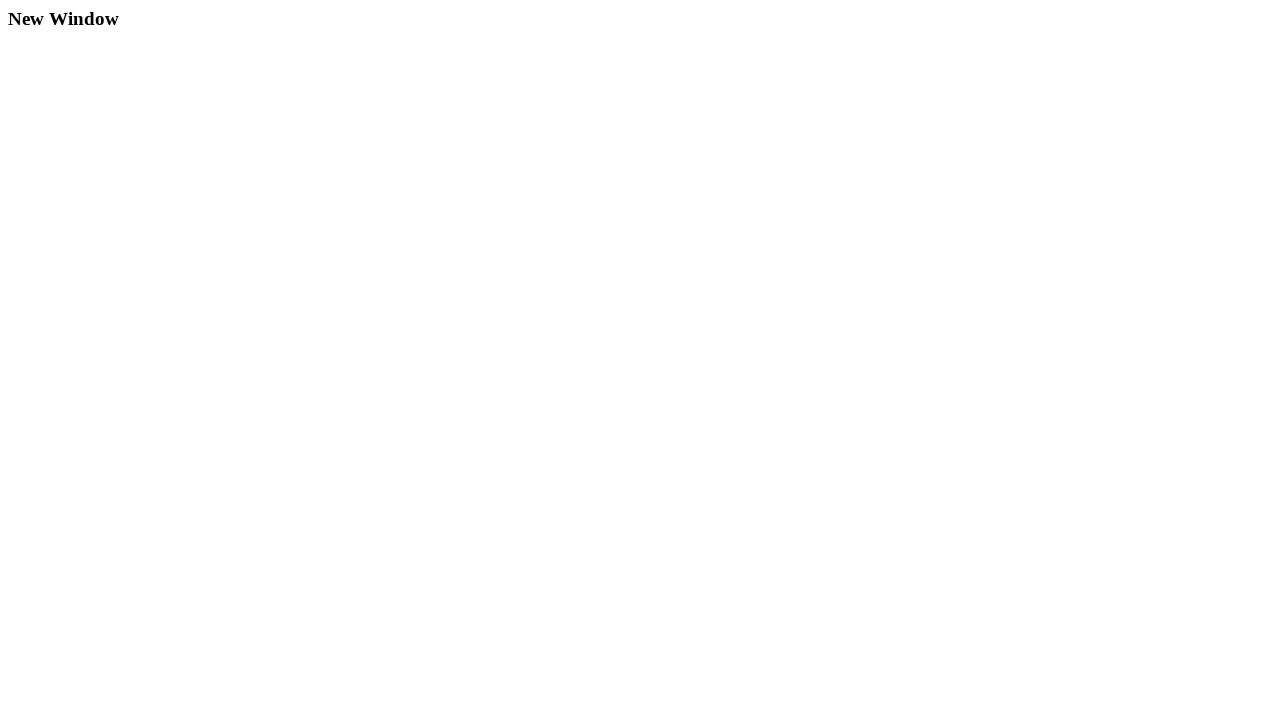

New page finished loading
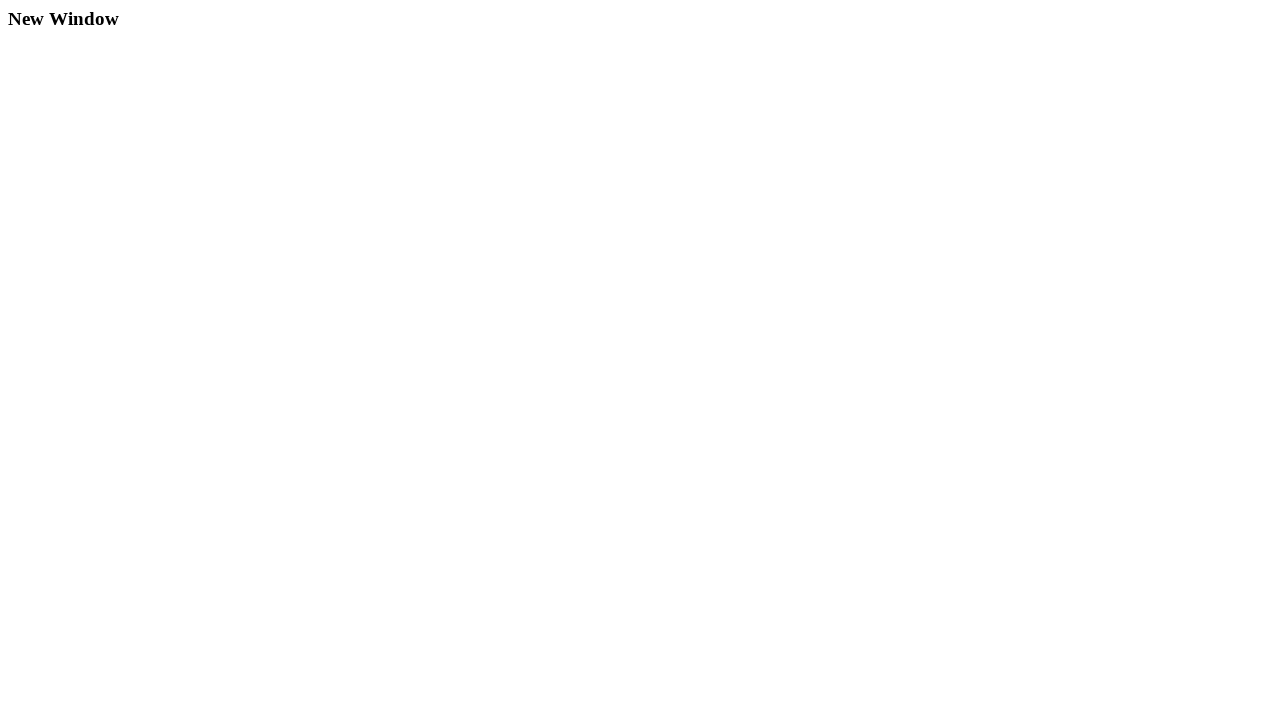

Verified new window contains 'New Window' heading
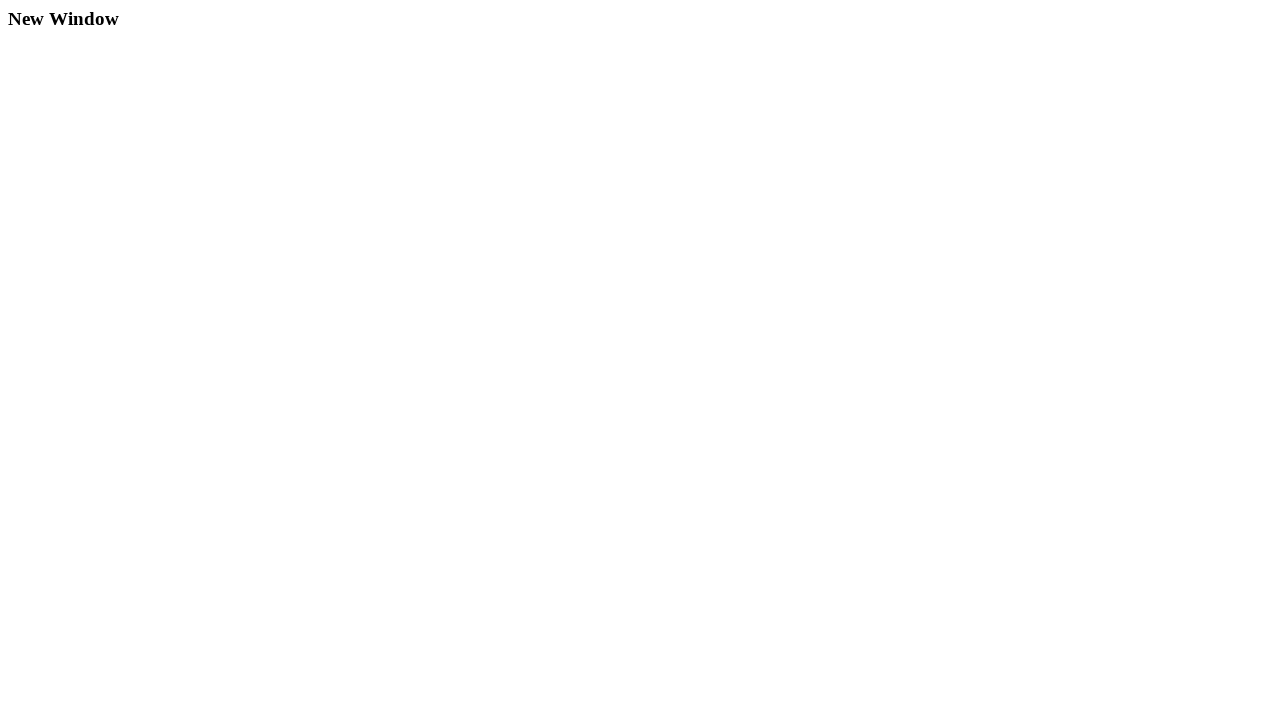

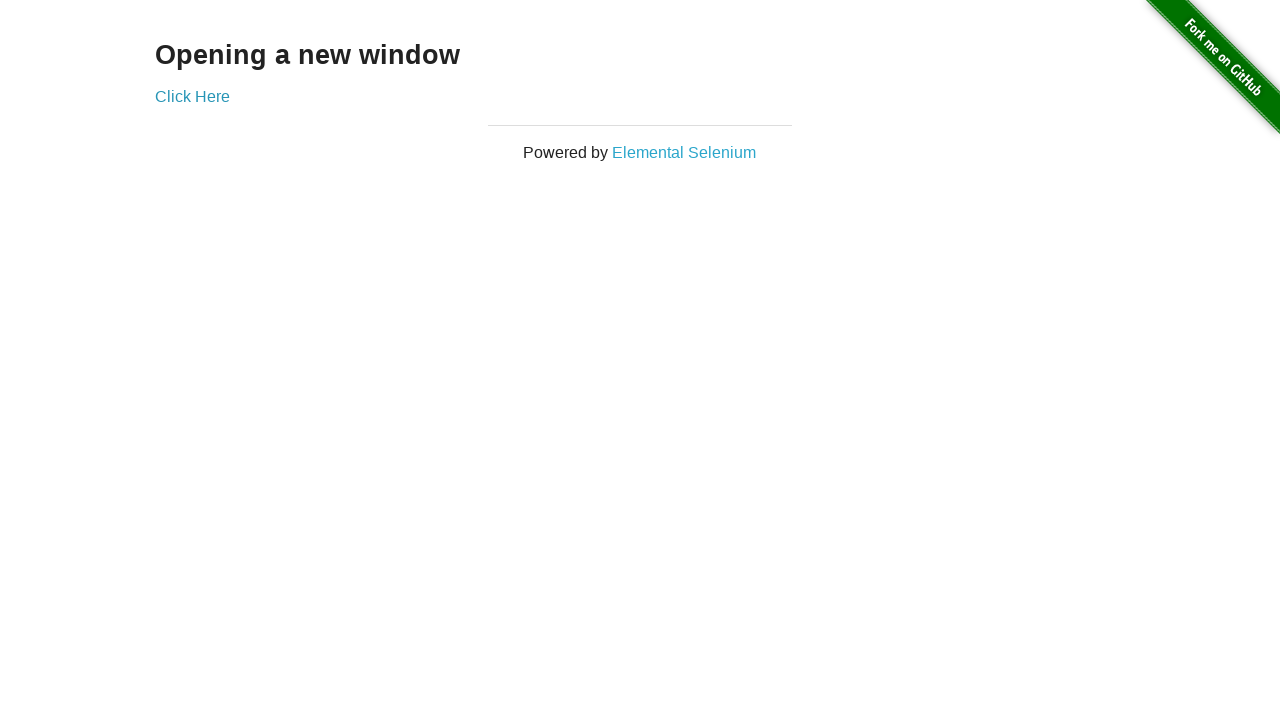